Clicks on 'Fake Pricing Page' link and verifies it redirects to the correct URL

Starting URL: https://ultimateqa.com/automation/

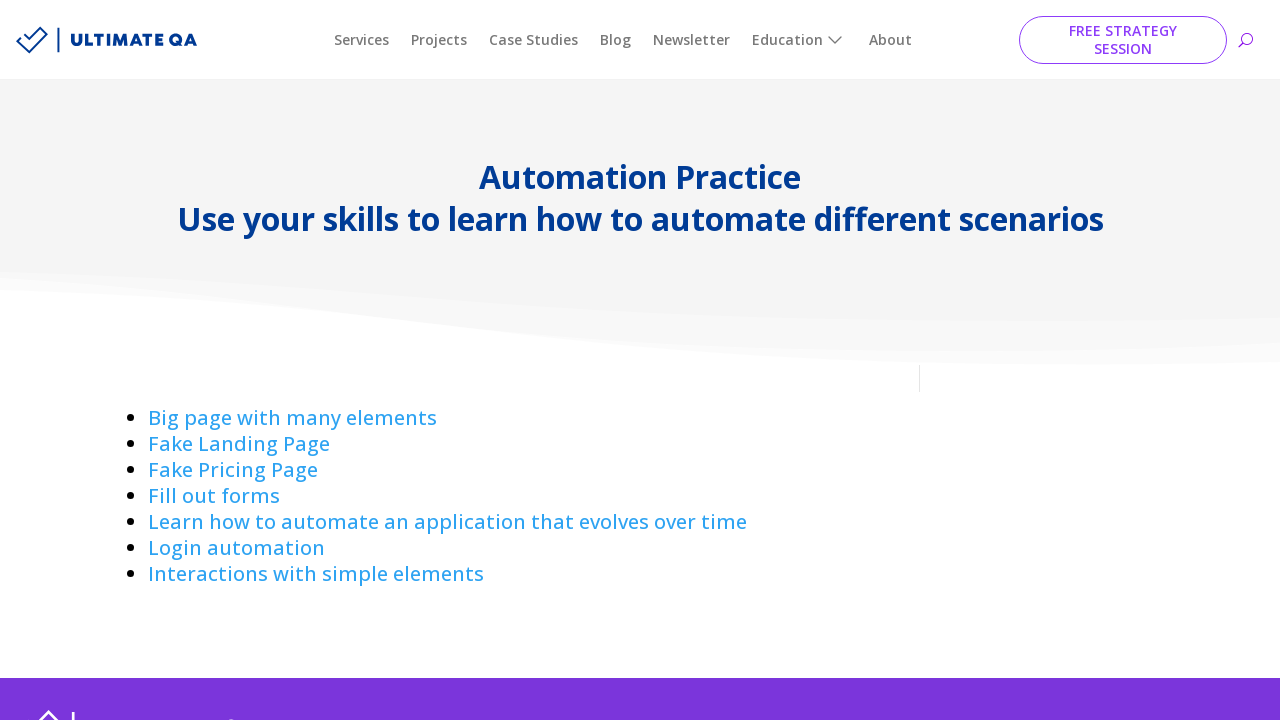

Navigated to starting URL https://ultimateqa.com/automation/
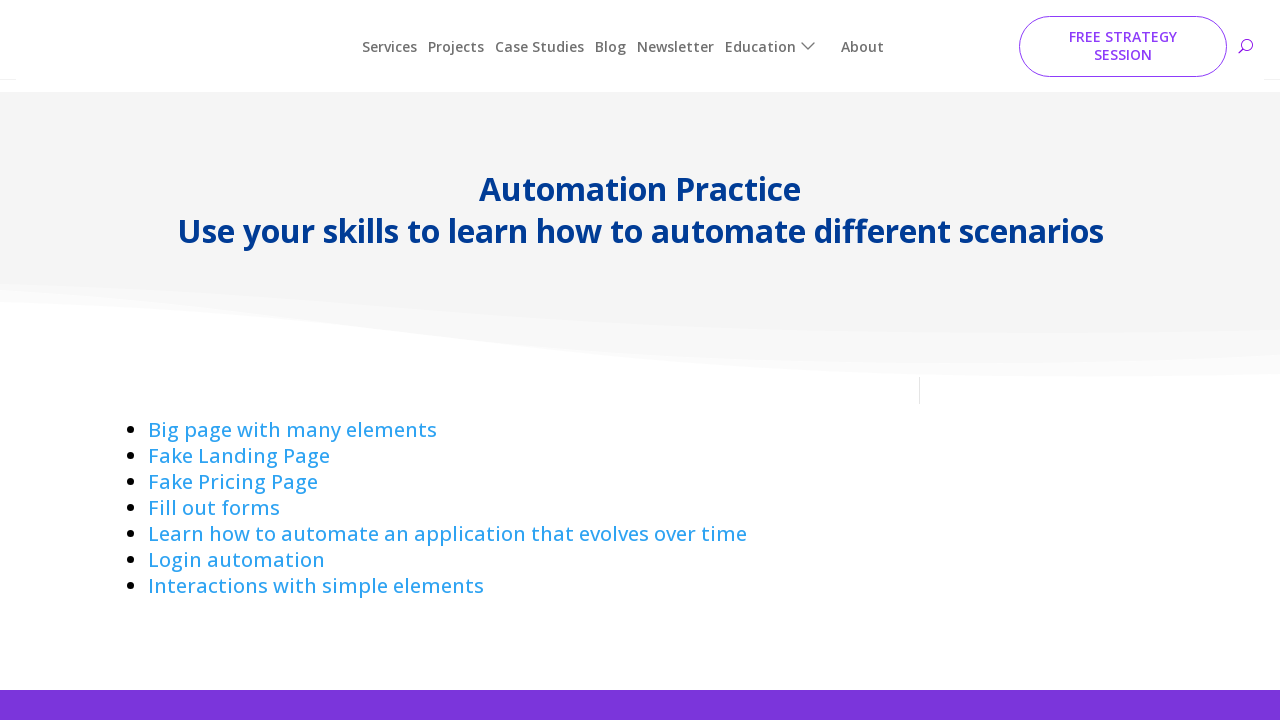

Clicked on 'Fake Pricing Page' link at (233, 470) on text=Fake Pricing Page
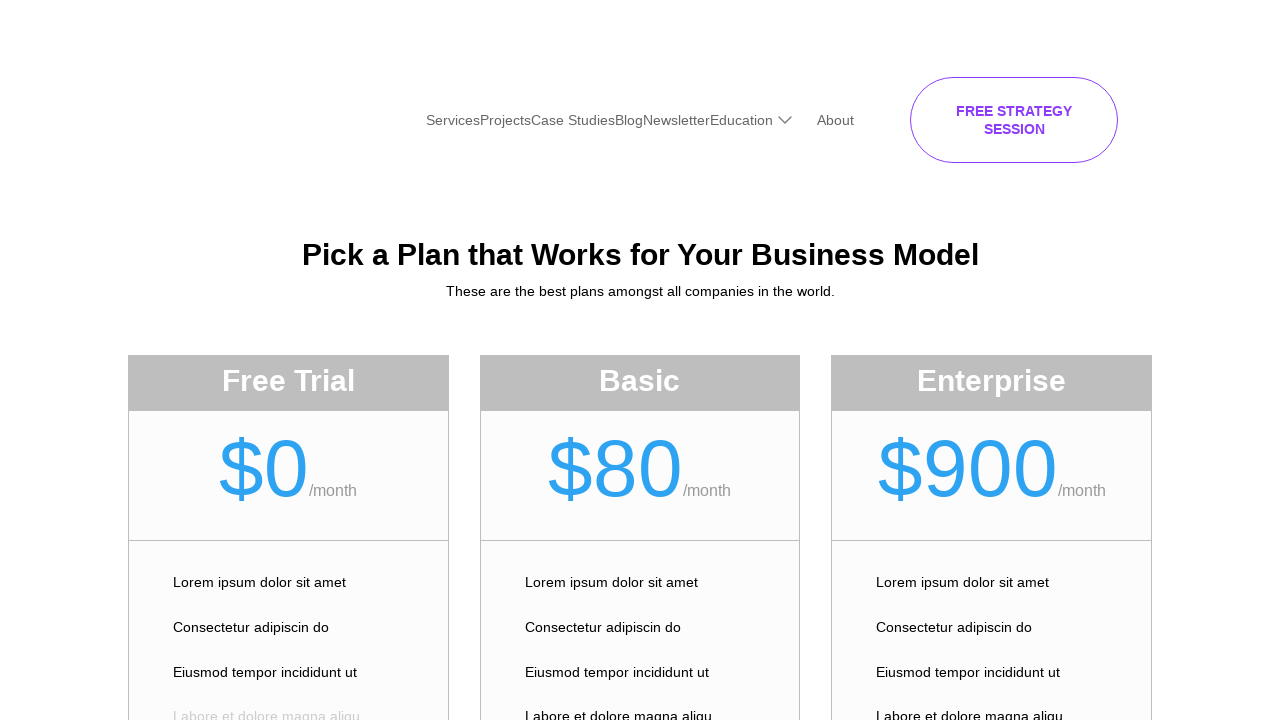

Verified redirect to correct URL: https://ultimateqa.com/automation/fake-pricing-page/
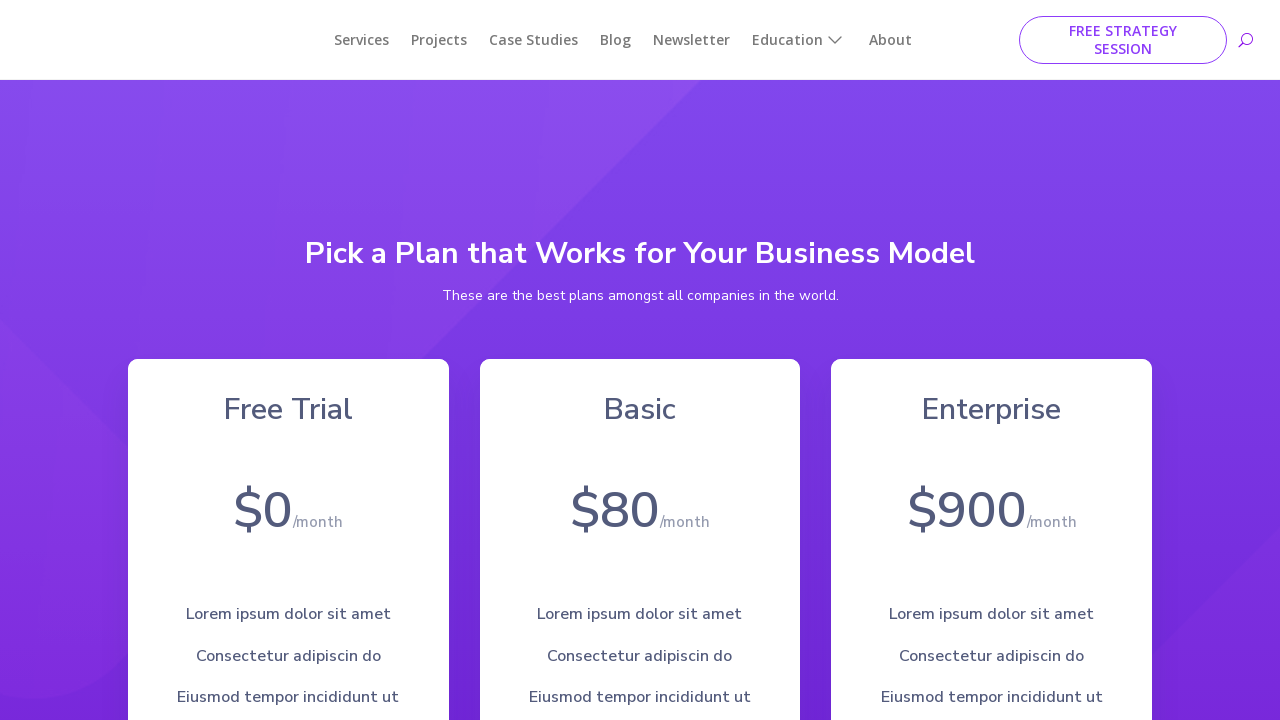

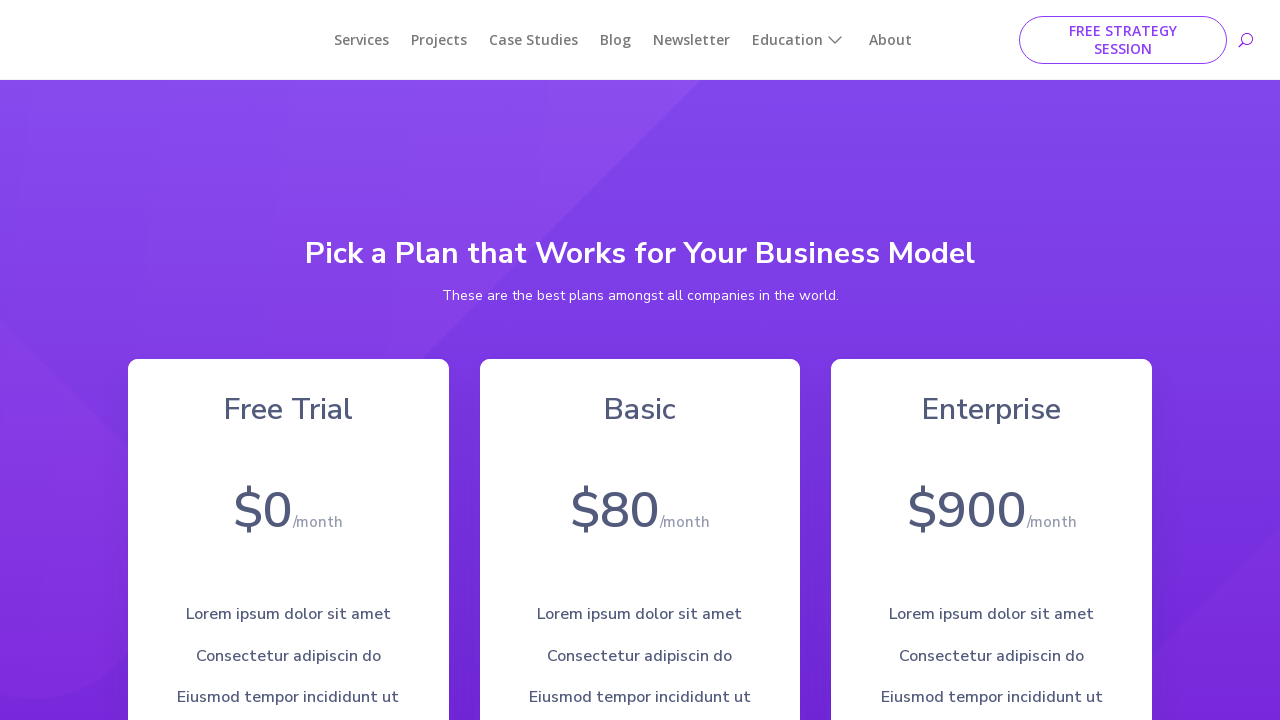